Tests file upload functionality by selecting a file to upload on a file input element

Starting URL: https://training-support.net/webelements/file-upload

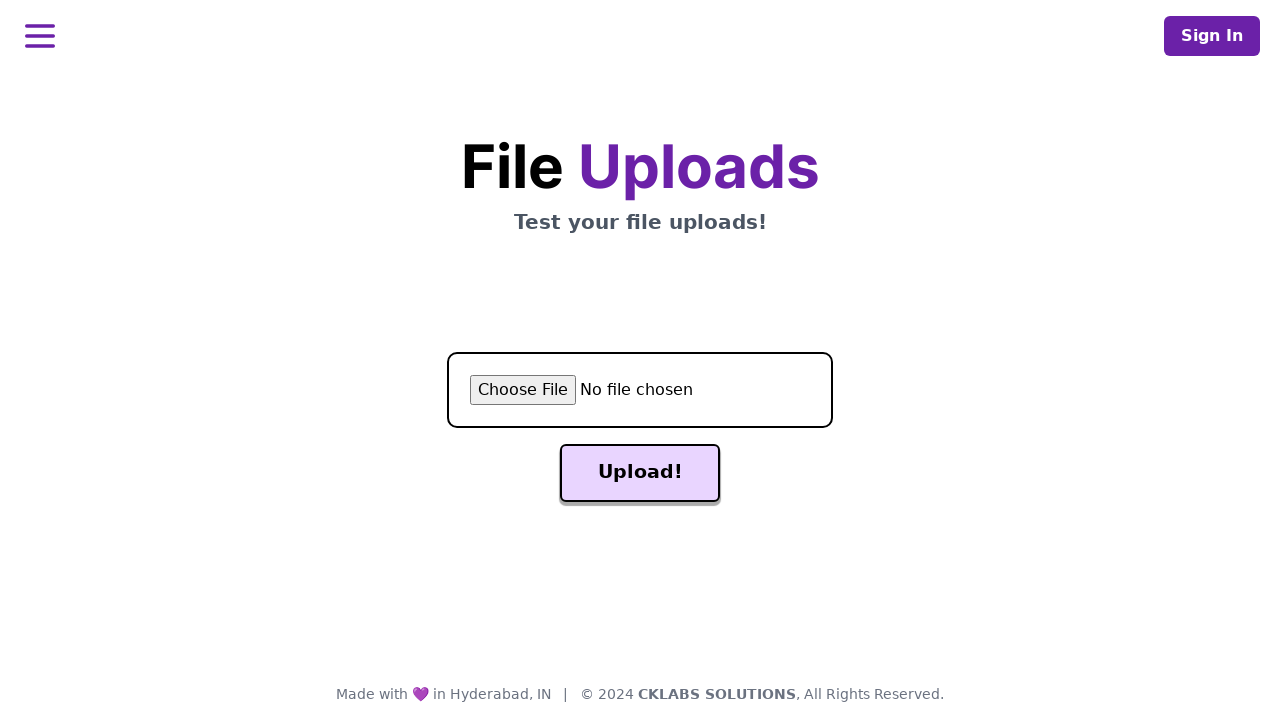

Created temporary test file for upload
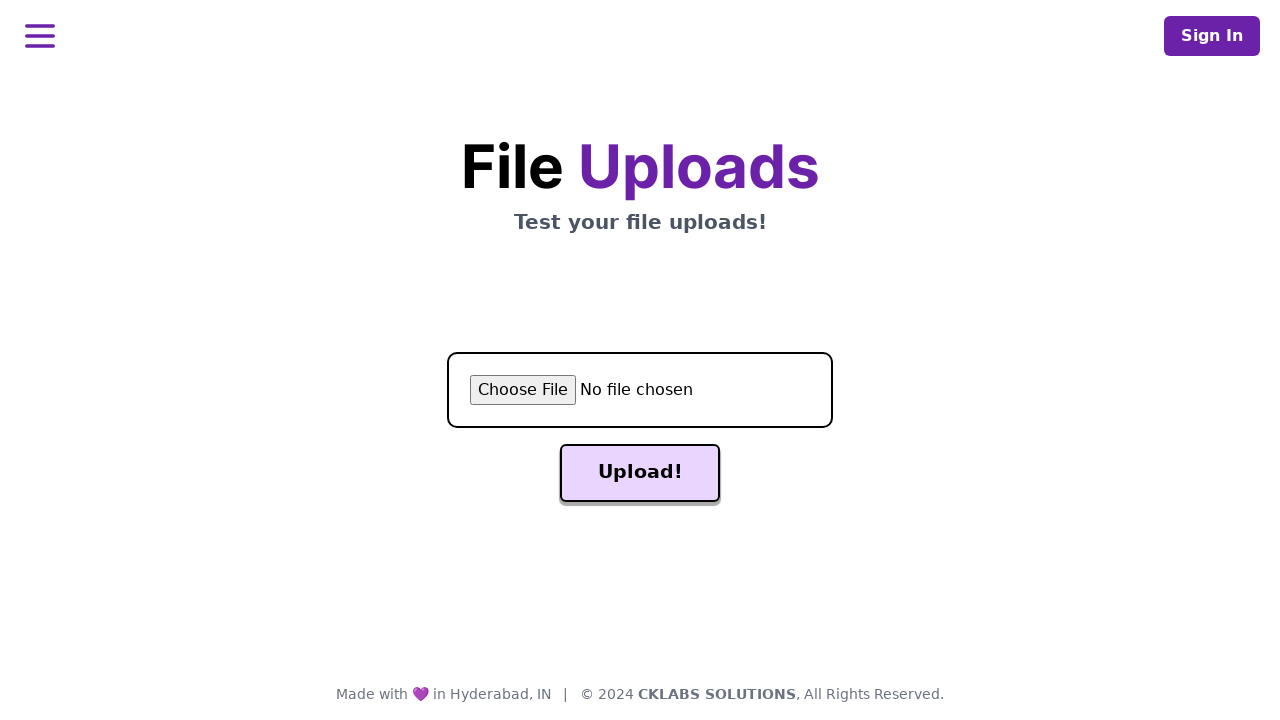

Selected and uploaded test file via file input element
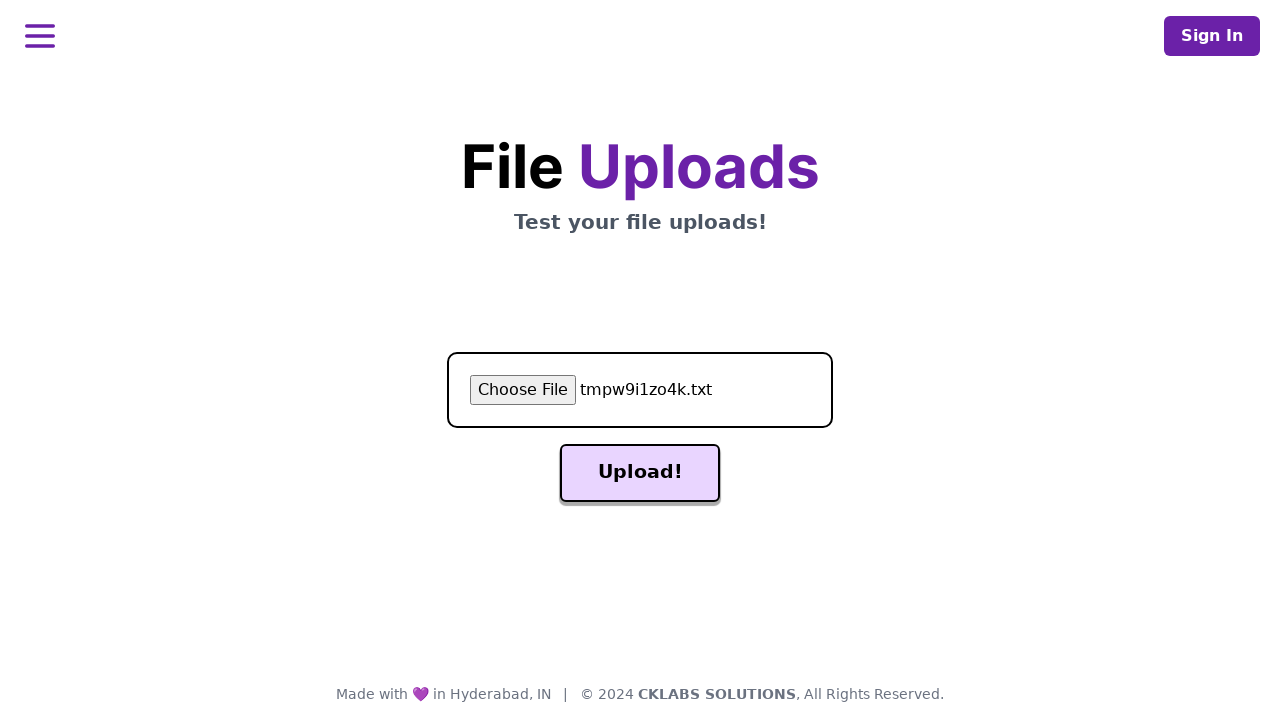

Cleaned up temporary test file
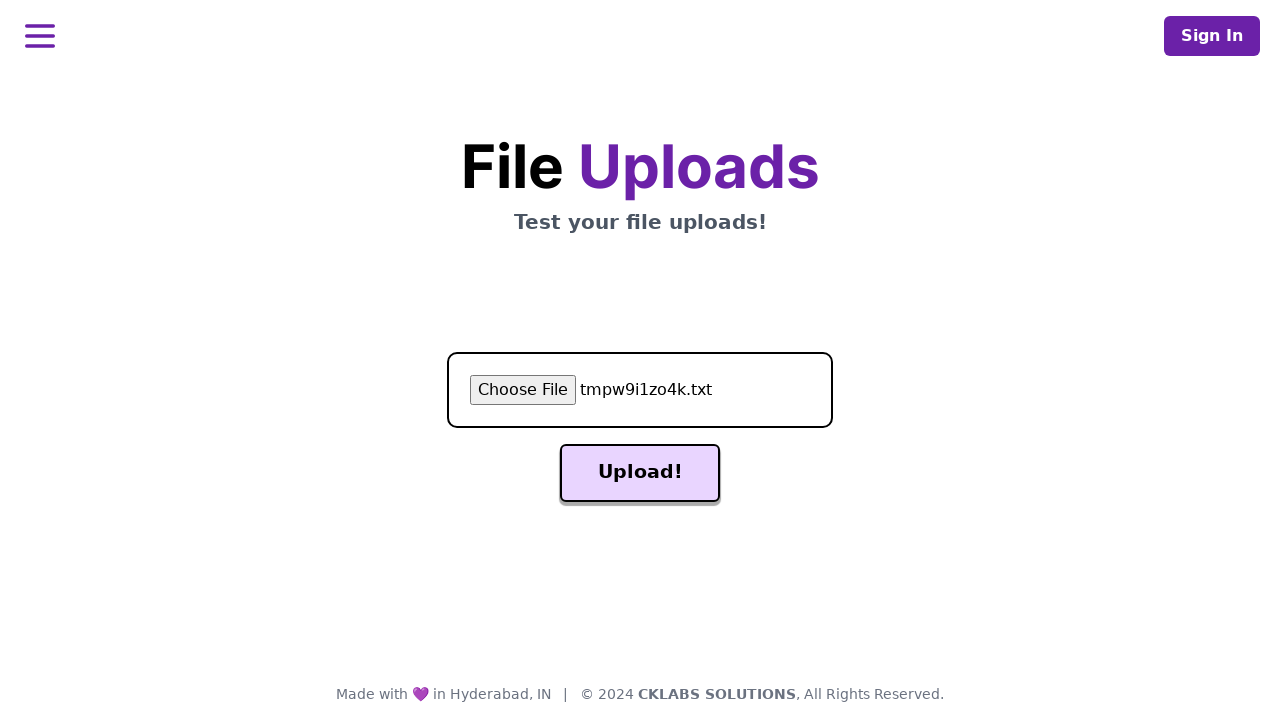

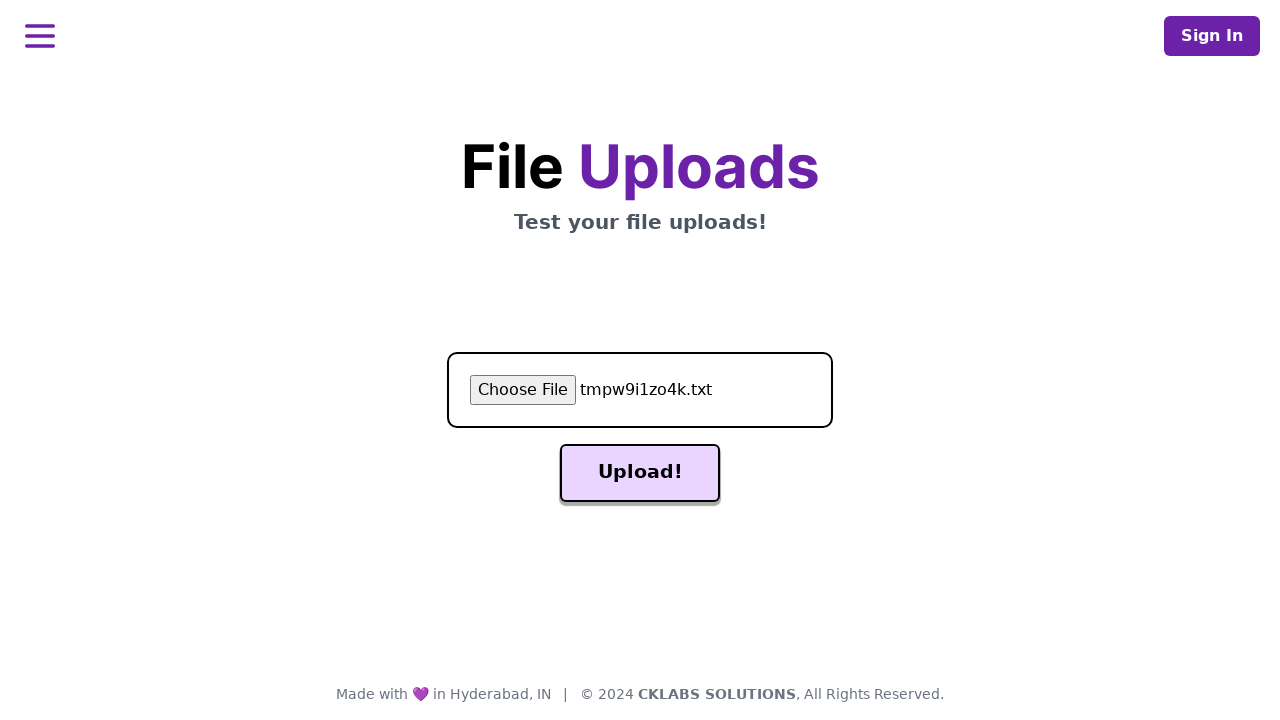